Tests drag and drop functionality with reconnection and updated code by dragging an image element to a destination container

Starting URL: https://seleniumbase.io/other/drag_and_drop

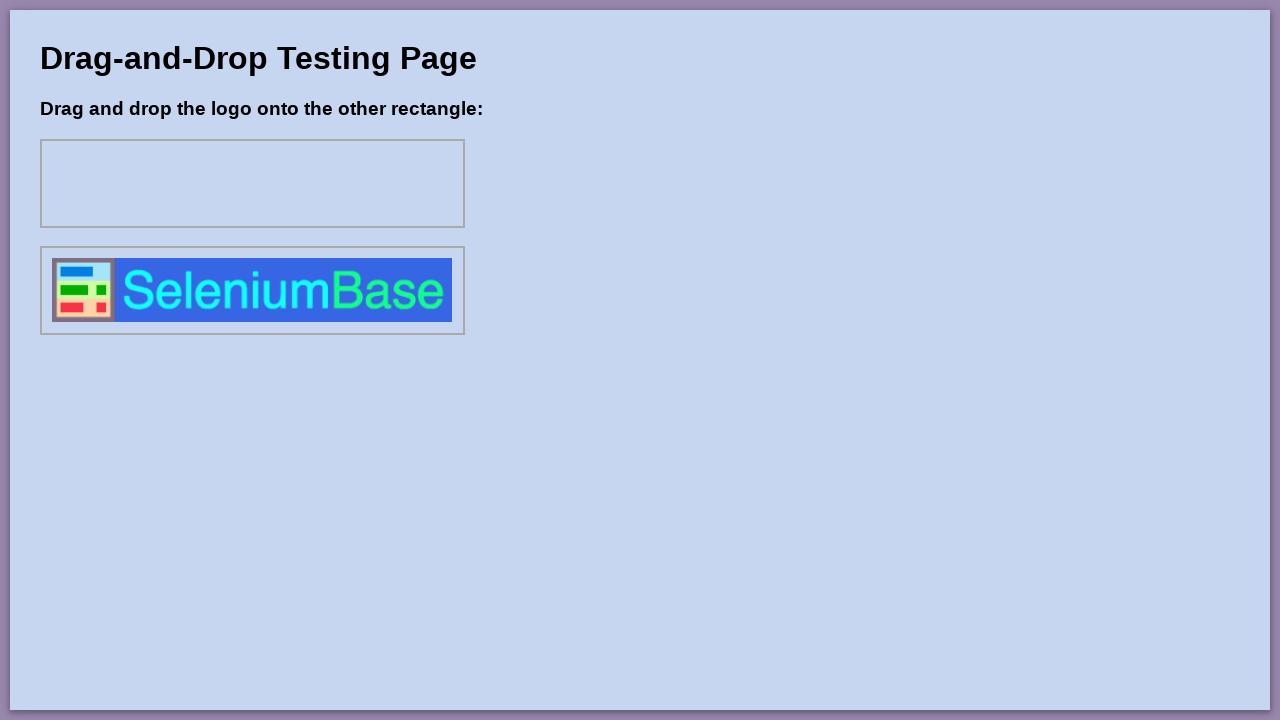

Waited for destination container #div1 to be present
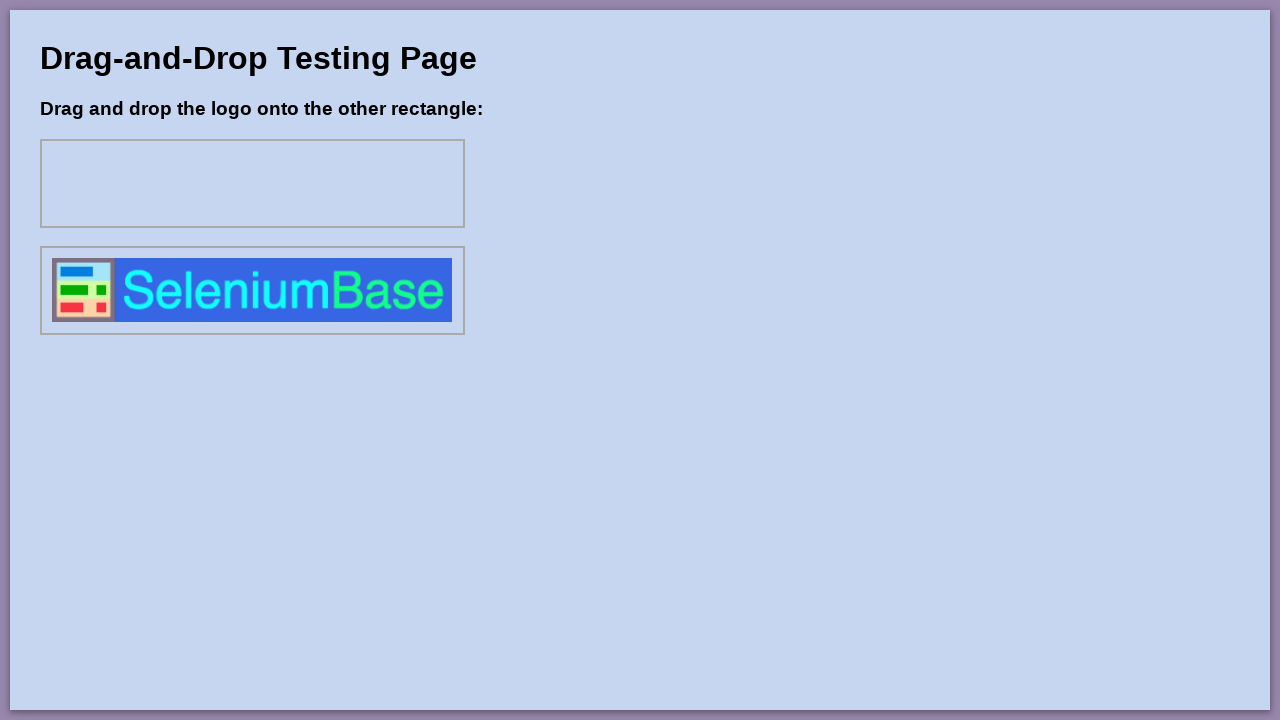

Verified that image #drag1 is not initially in div1
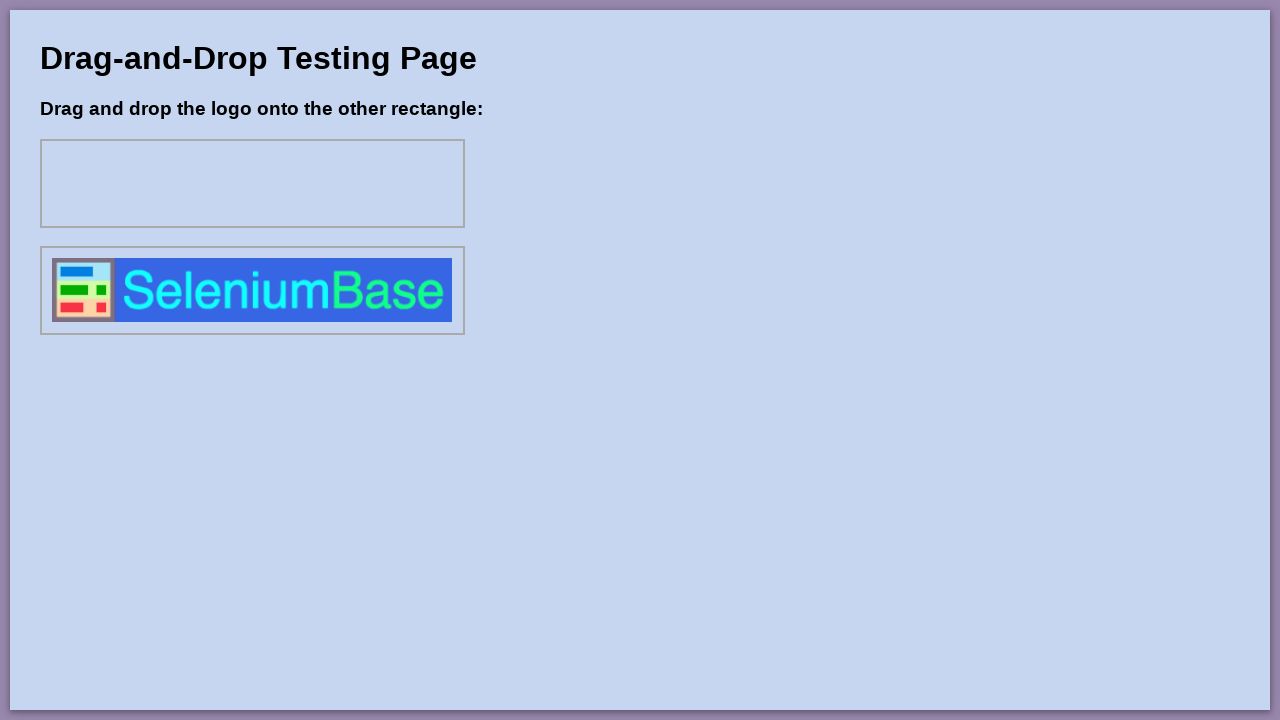

Performed drag and drop of image #drag1 to destination container #div1 at (252, 184)
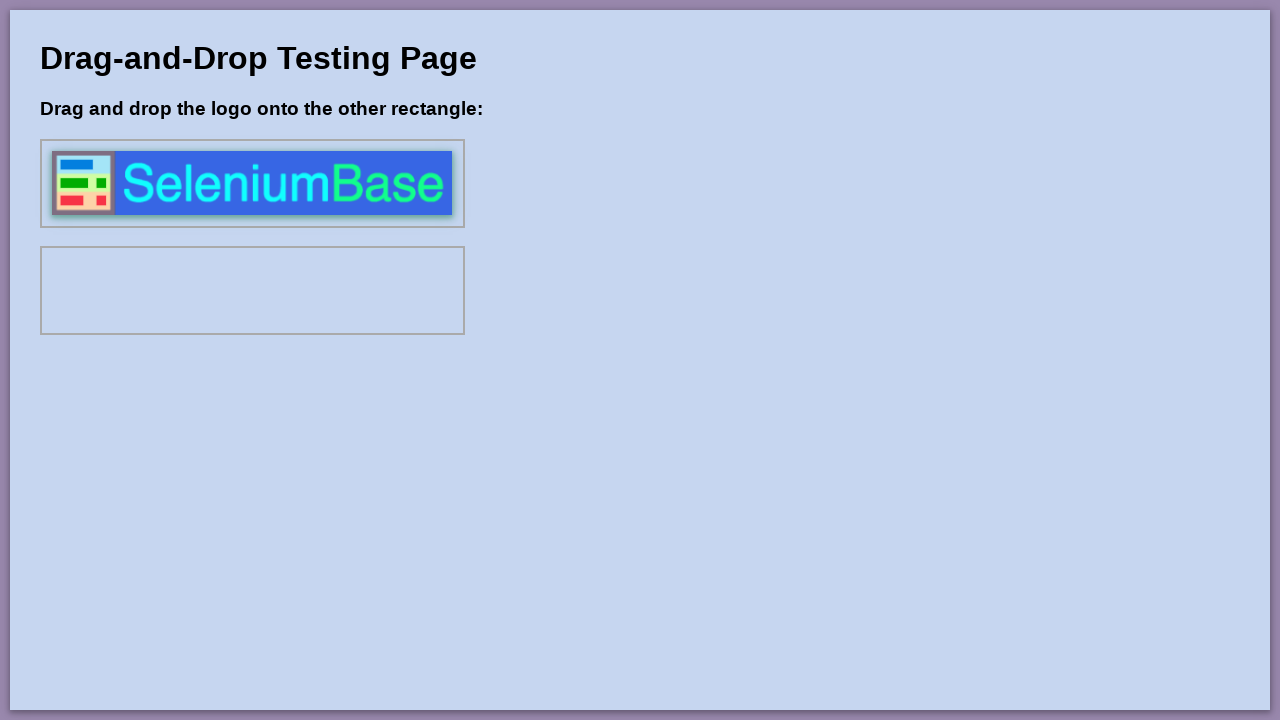

Waited for image #drag1 to appear in div1 after drag operation
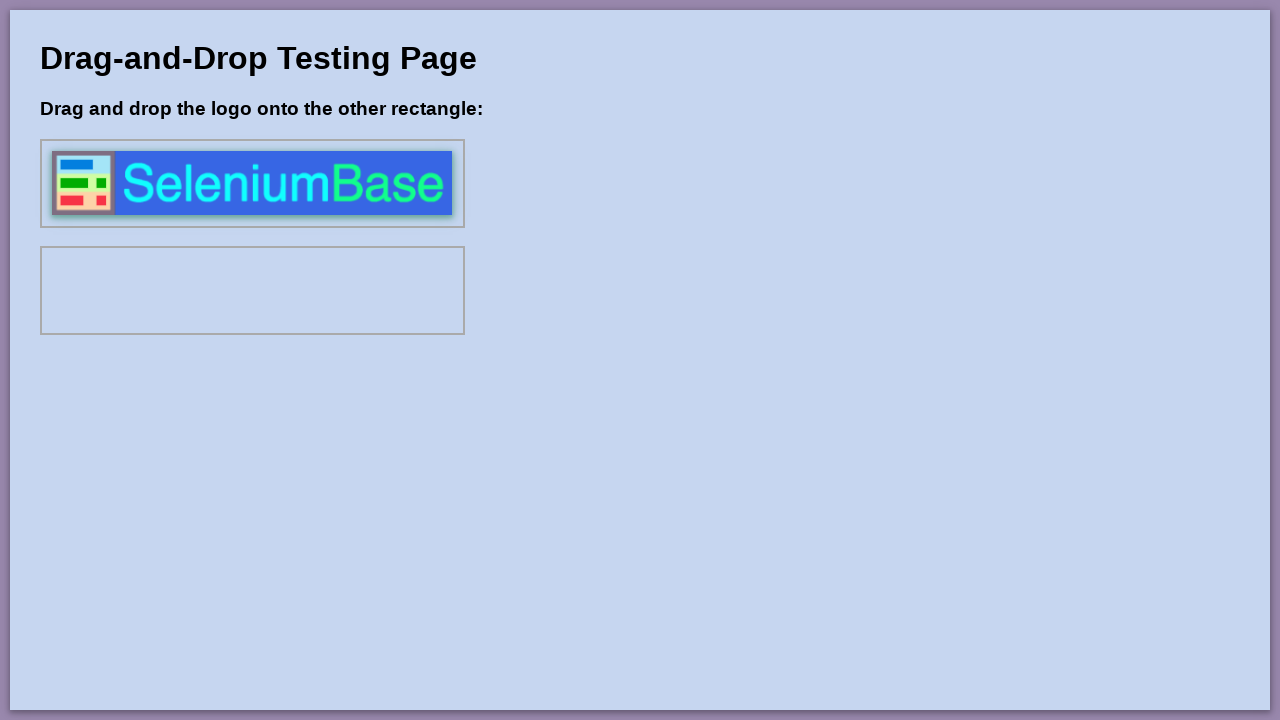

Verified that image #drag1 is now visible in div1 after successful drag and drop
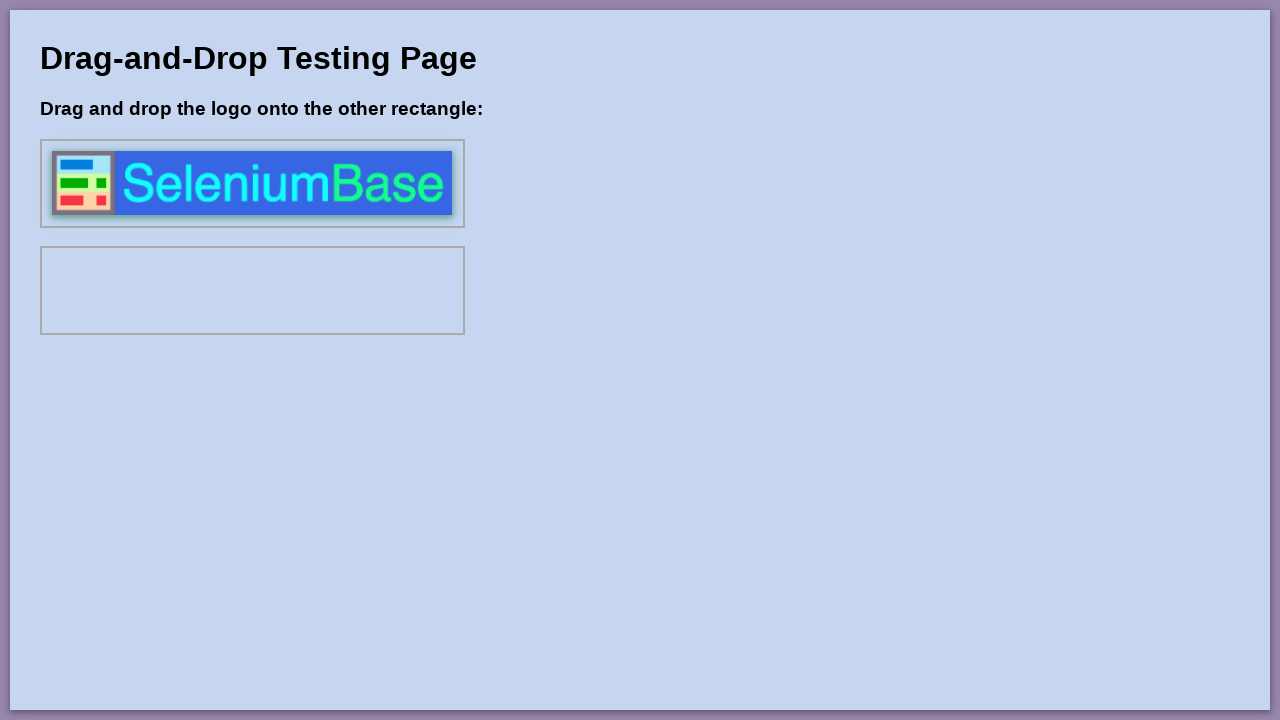

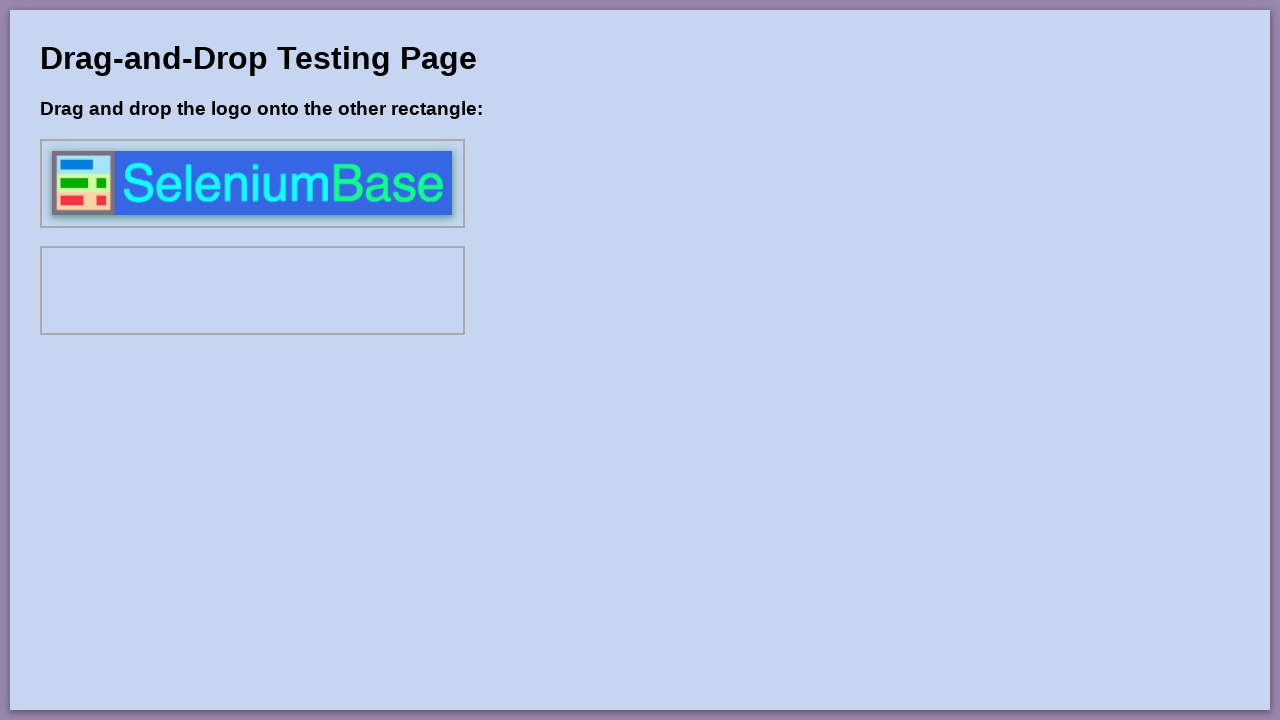